Tests hover functionality on the third user avatar by hovering over it to reveal a hidden link, then clicking the link to navigate to the user profile page.

Starting URL: http://the-internet.herokuapp.com/hovers

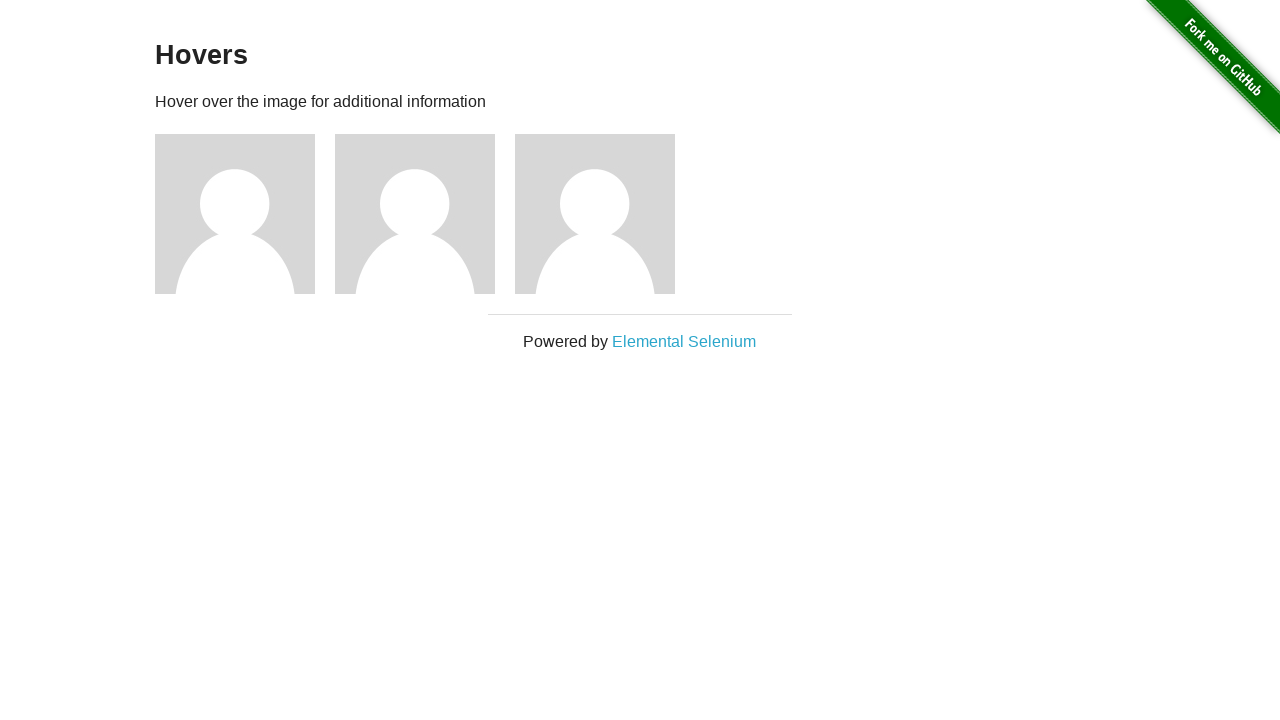

Hovered over the third user avatar to reveal hidden link at (595, 214) on xpath=//body/div[2]/div/div/div[3]/img
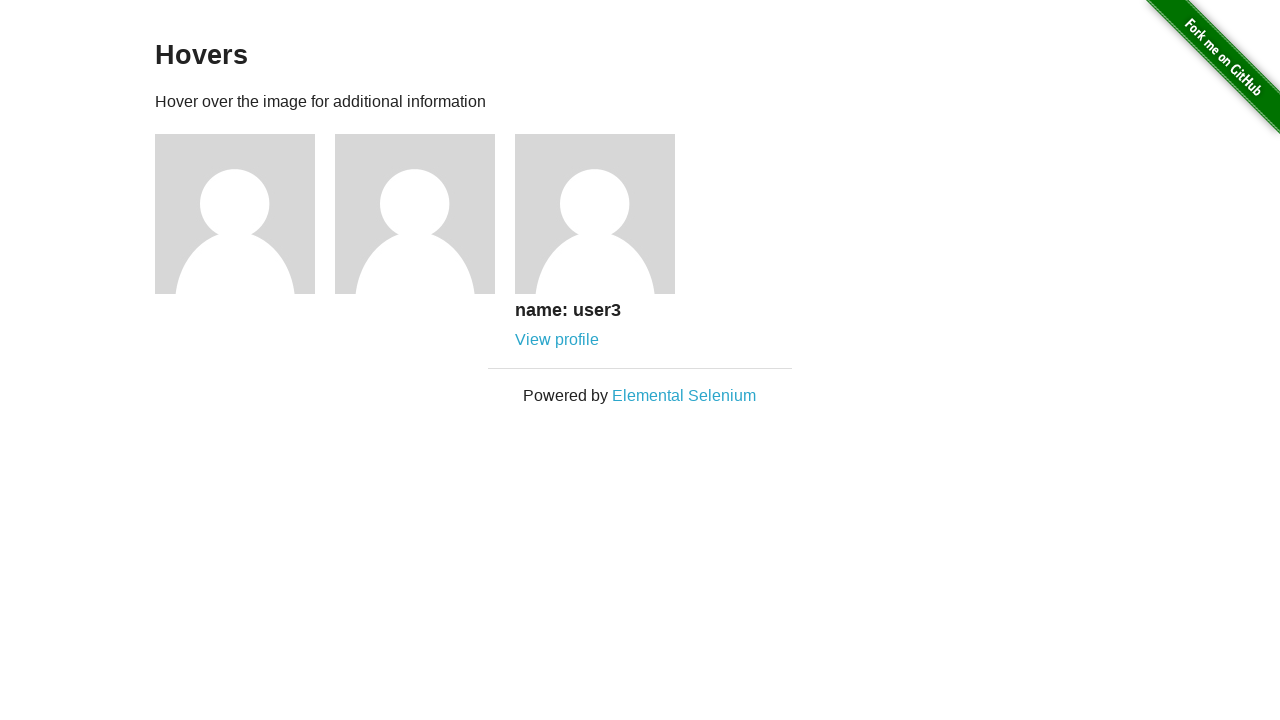

Clicked the revealed link on the third user avatar at (557, 340) on xpath=//body/div[2]/div/div/div[3]/div/a
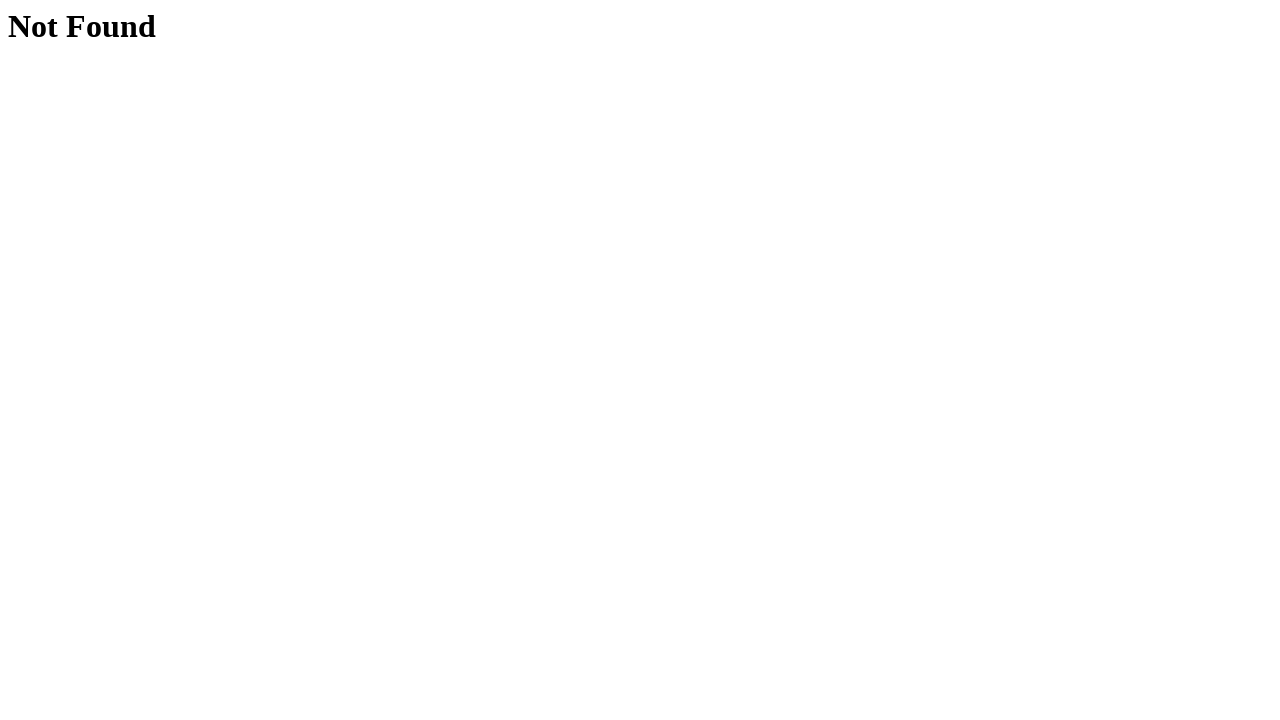

Waited for page heading to load (user profile page)
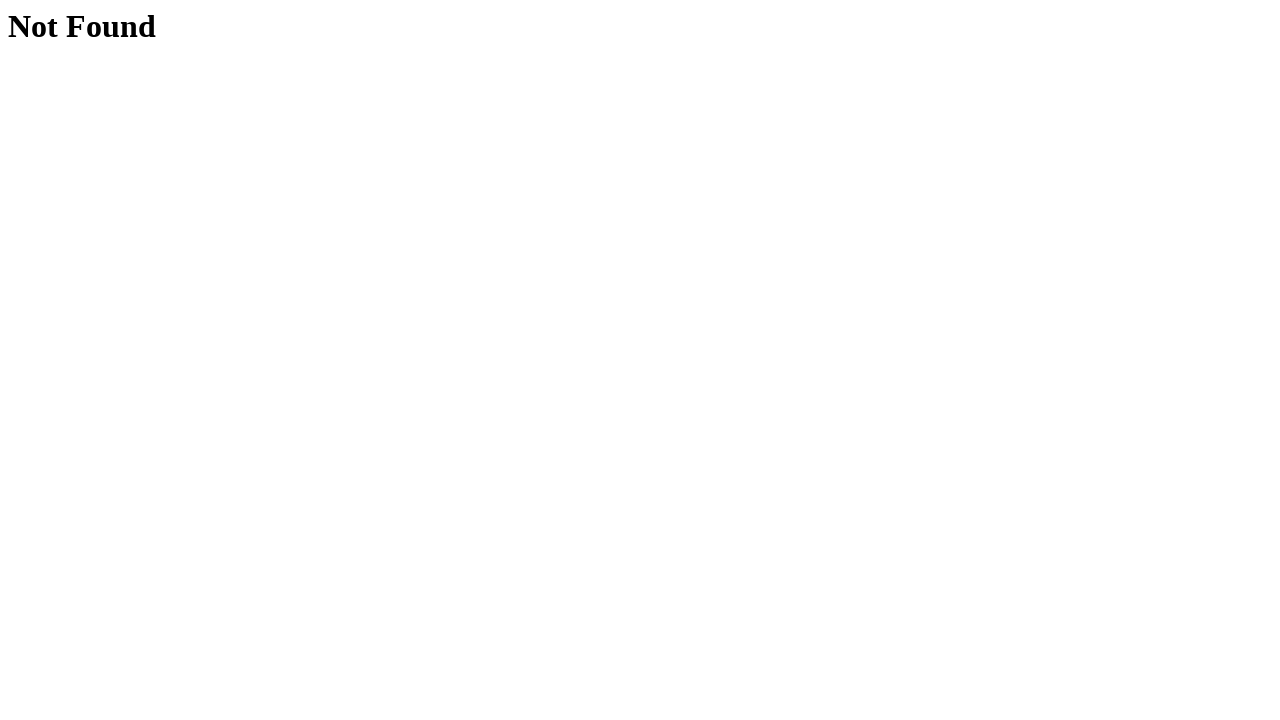

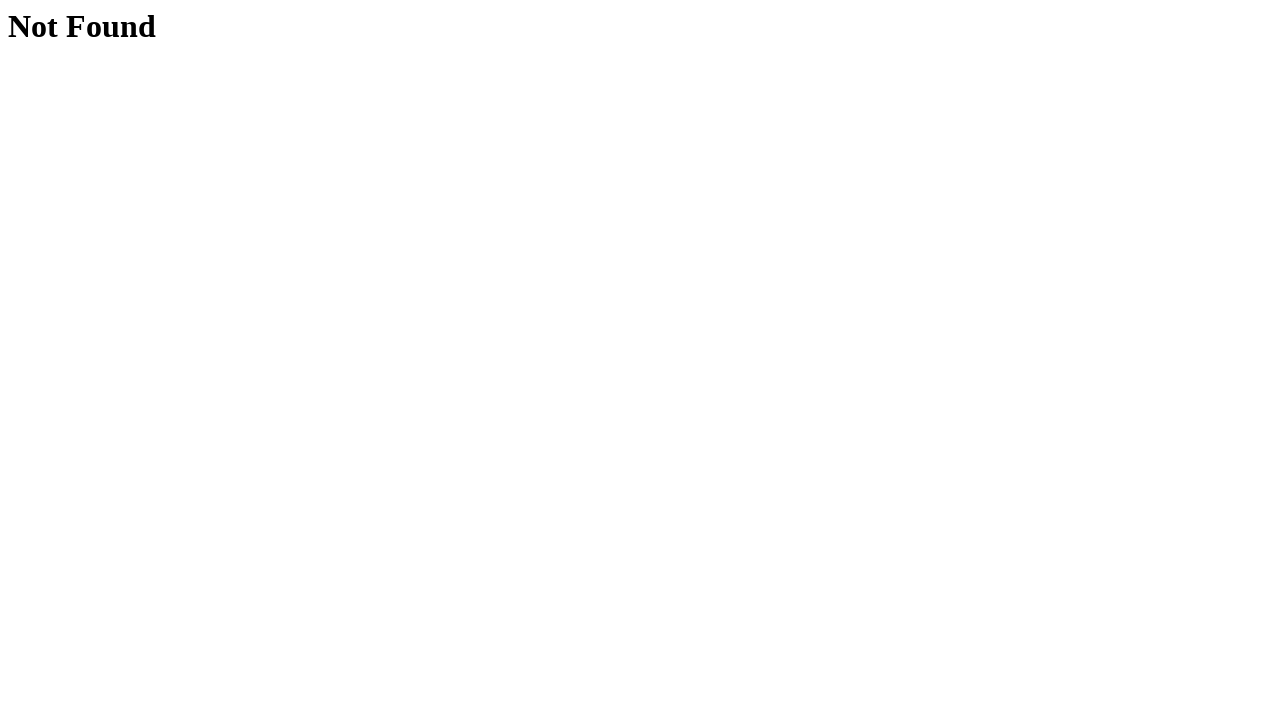